Tests sorting the "Due" column using table2 which has helpful class attributes, clicking the dues header and verifying sorting.

Starting URL: http://the-internet.herokuapp.com/tables

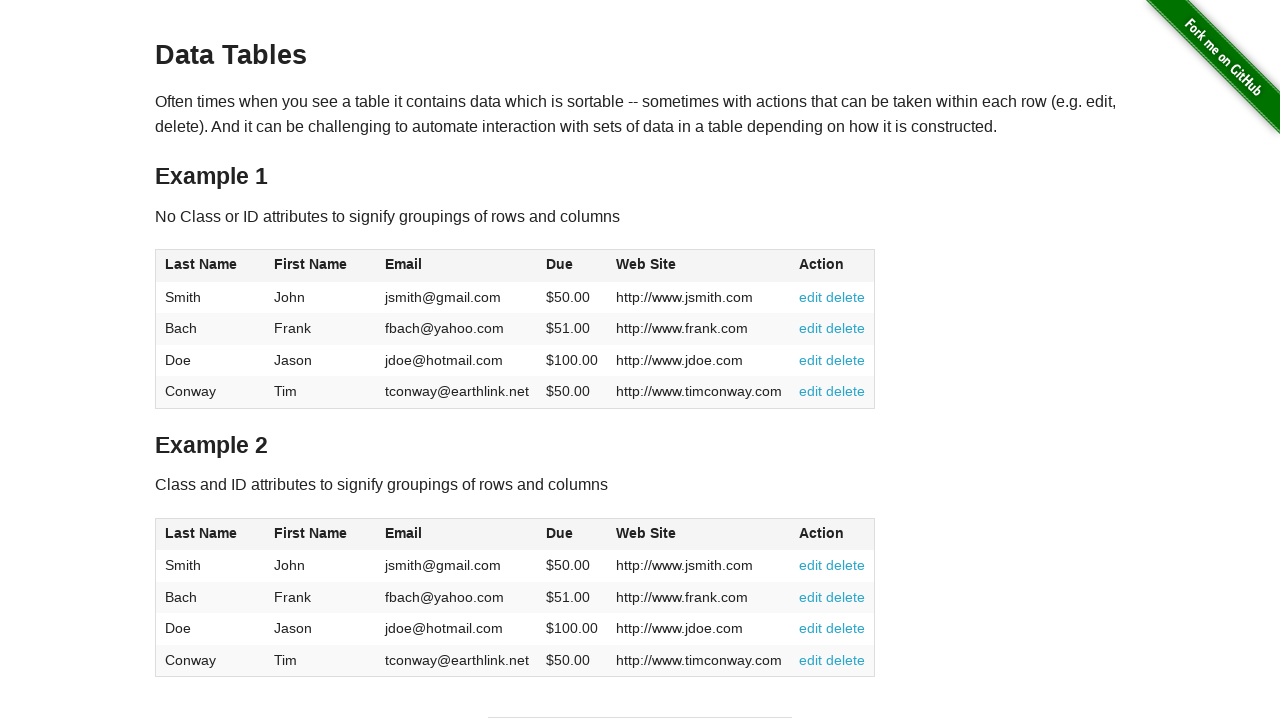

Navigated to the-internet.herokuapp.com/tables
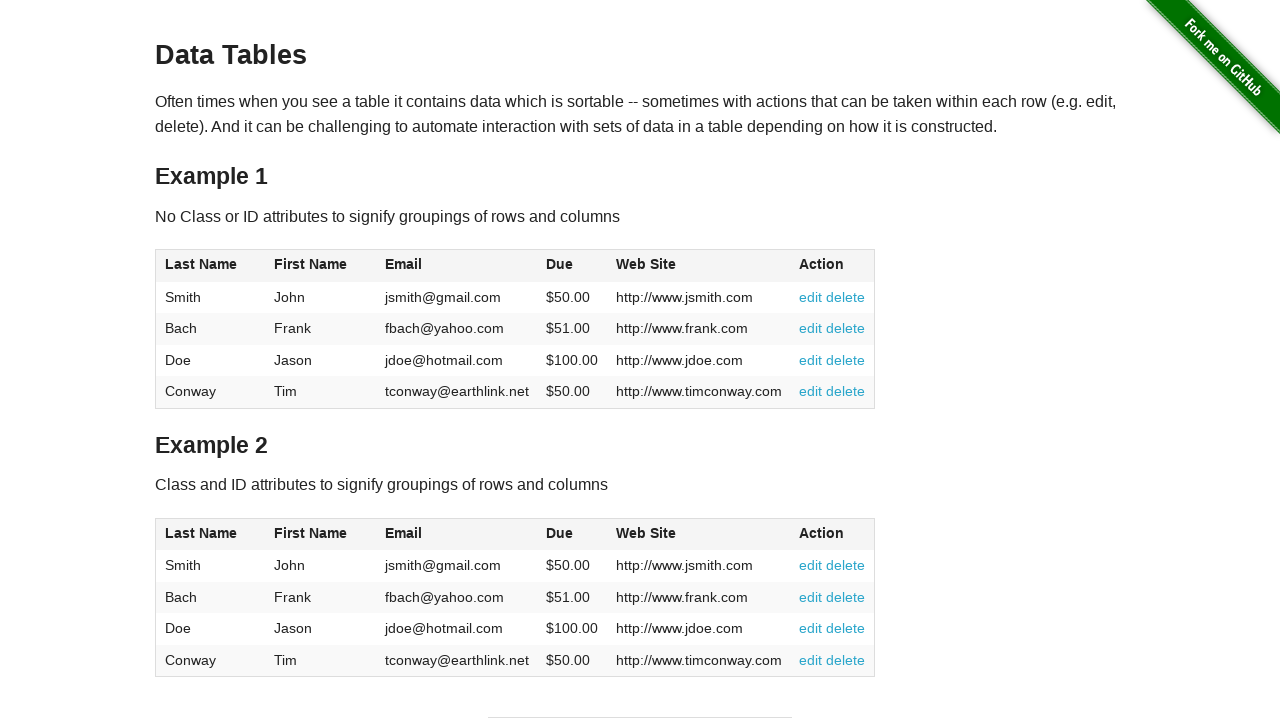

Clicked the Due column header in table2 to sort at (560, 533) on #table2 thead .dues
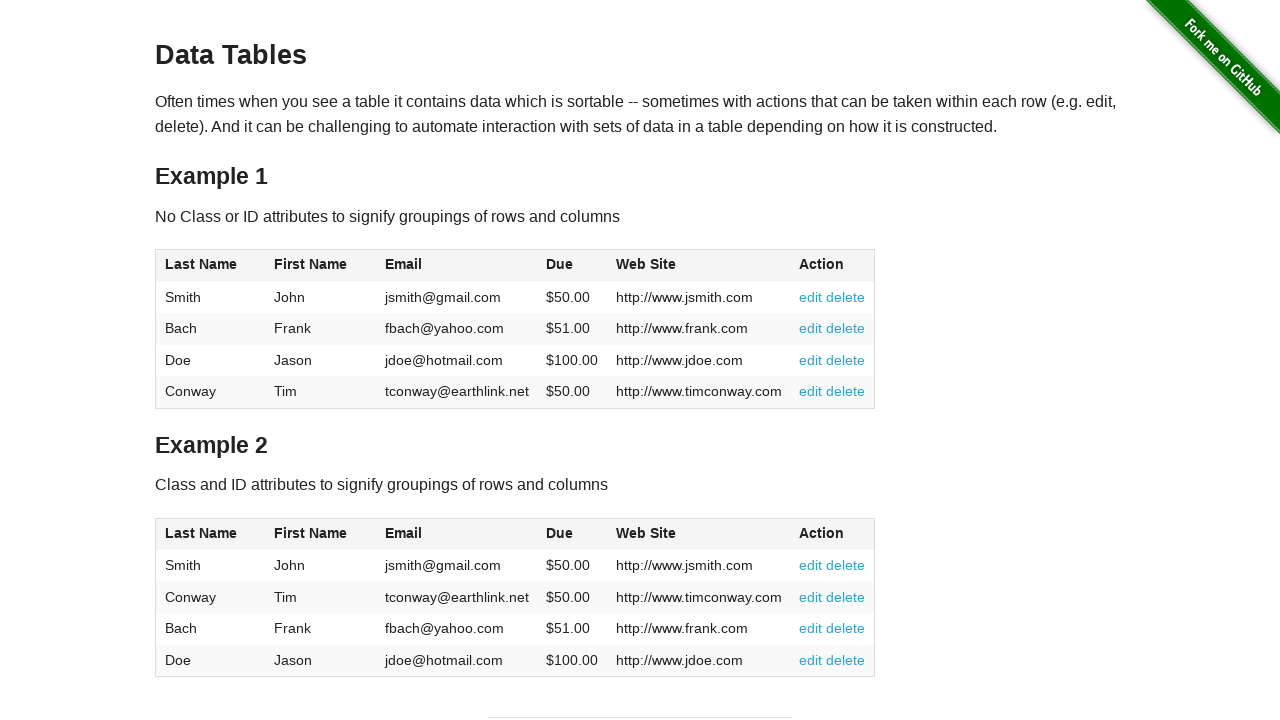

Verified dues column data is present in table2 body
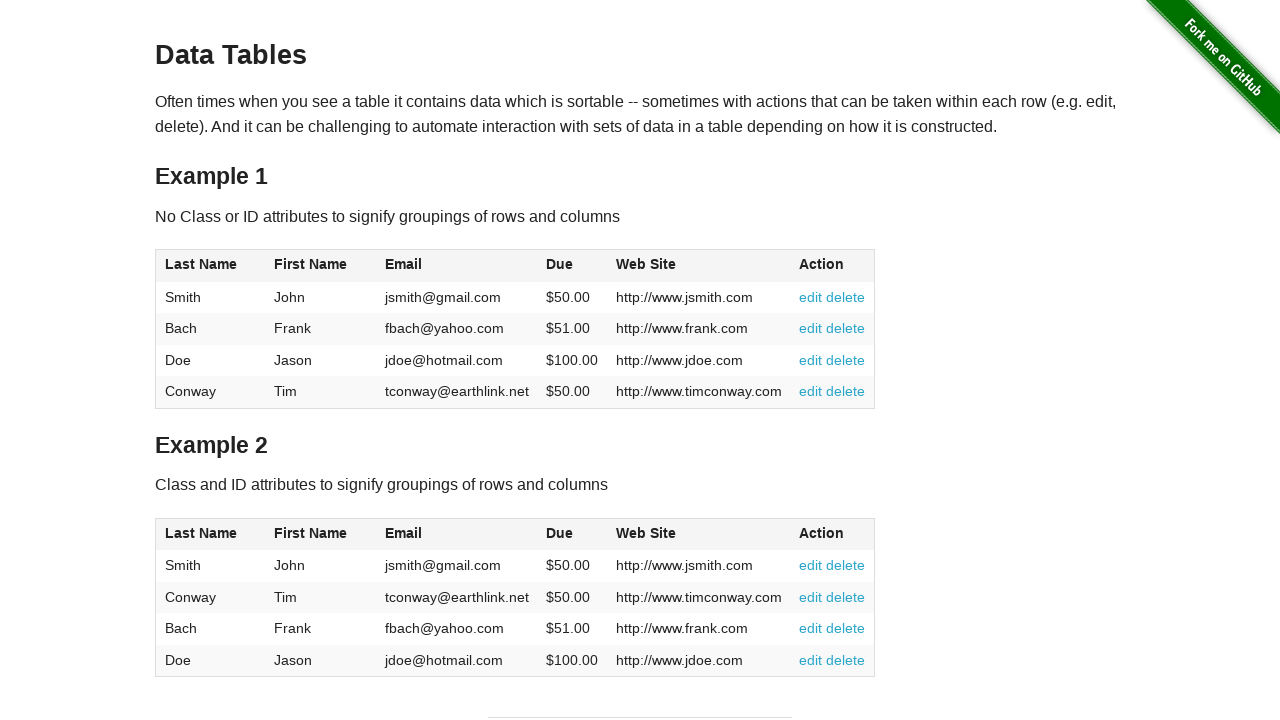

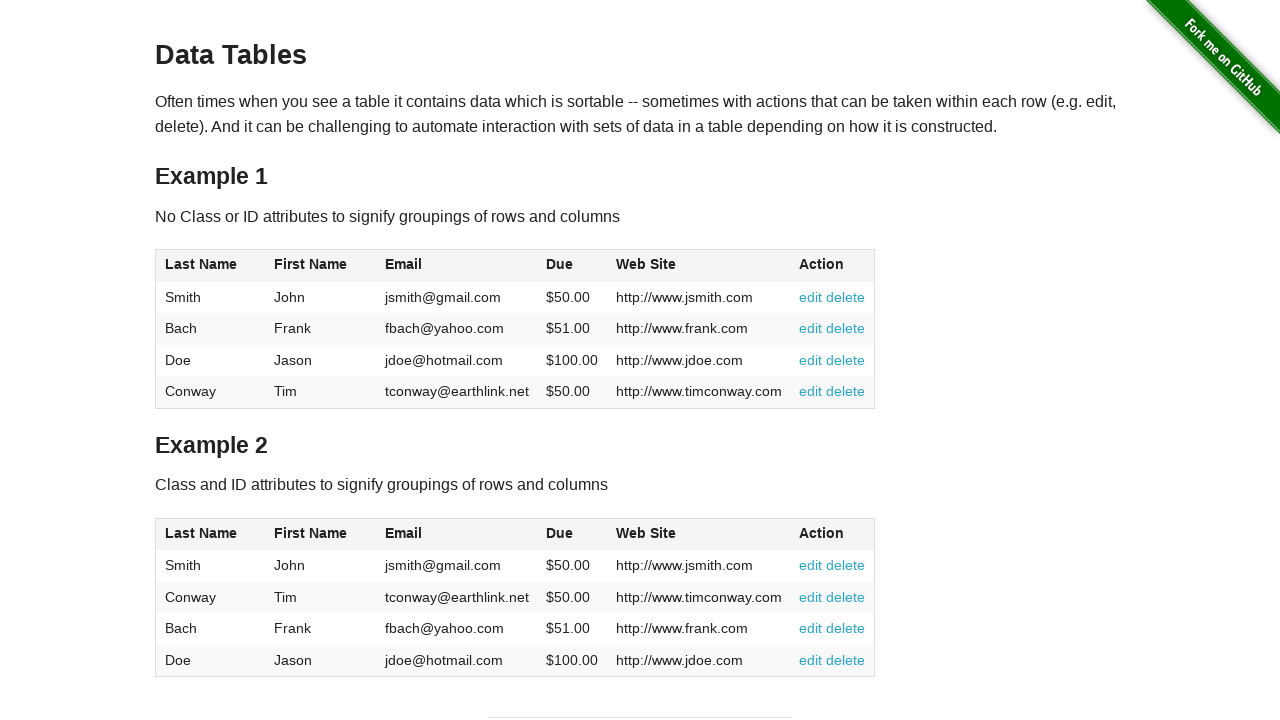